Tests subtraction operation on calculator by entering 234823 - -23094823 and verifying the result

Starting URL: https://www.calculator.net/

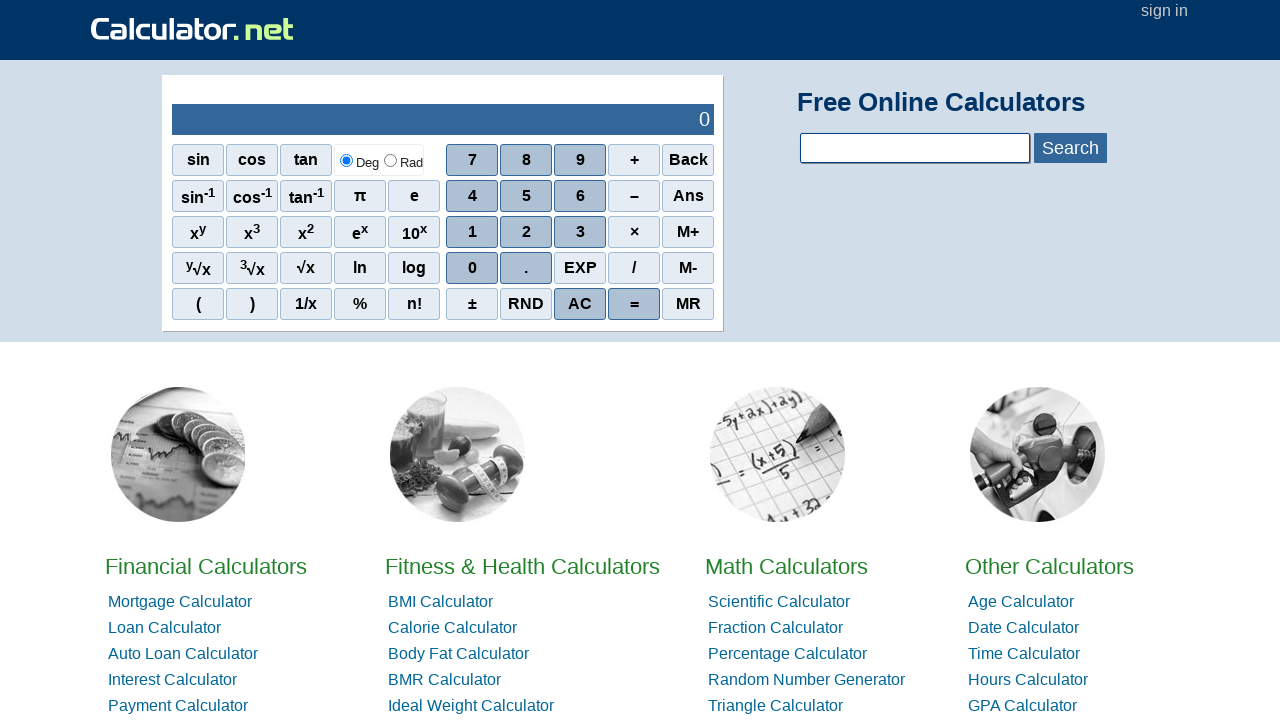

Clicked digit 2 at (526, 232) on xpath=//span[@onclick='r(2)']
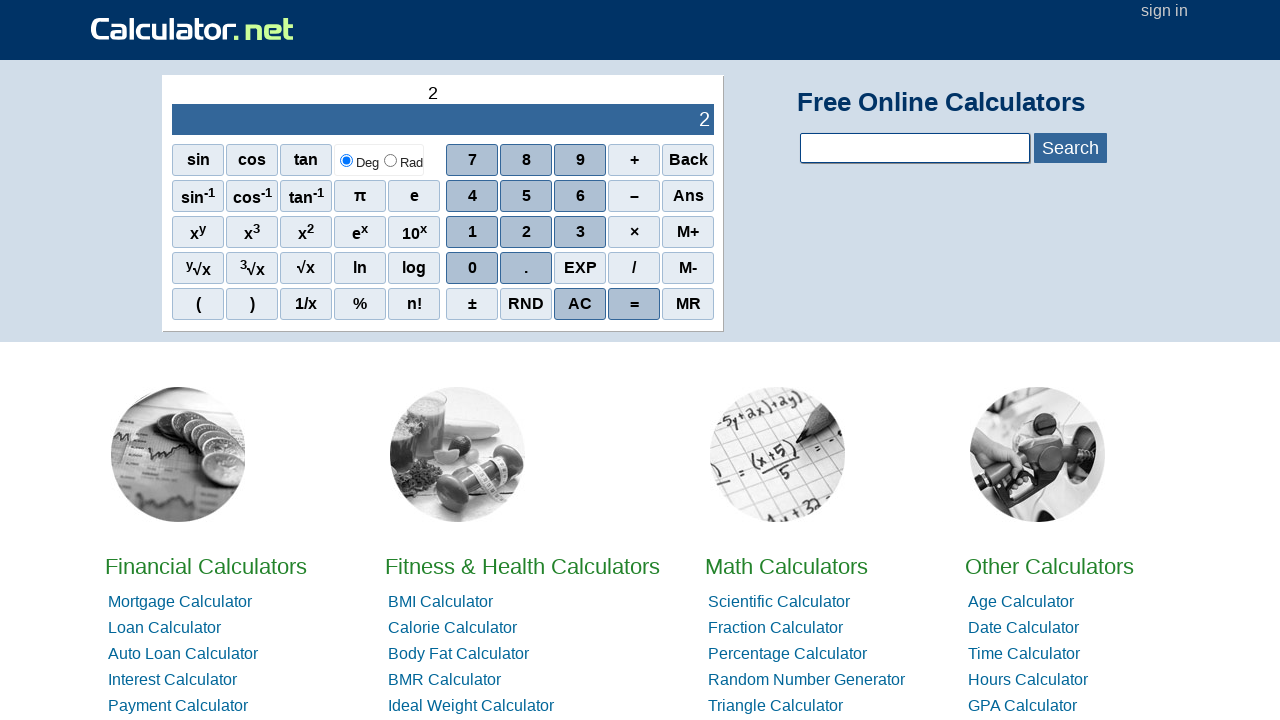

Clicked digit 3 at (580, 232) on xpath=//span[@onclick='r(3)']
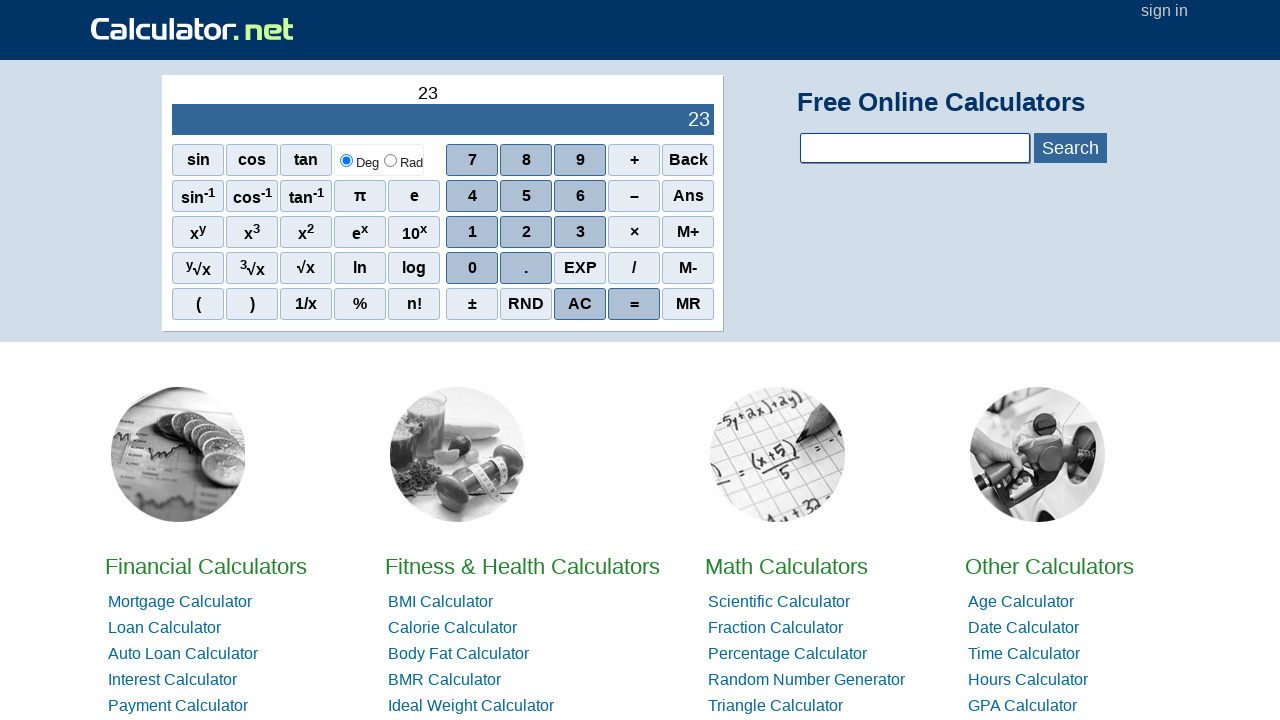

Clicked digit 4 at (472, 196) on xpath=//span[@onclick='r(4)']
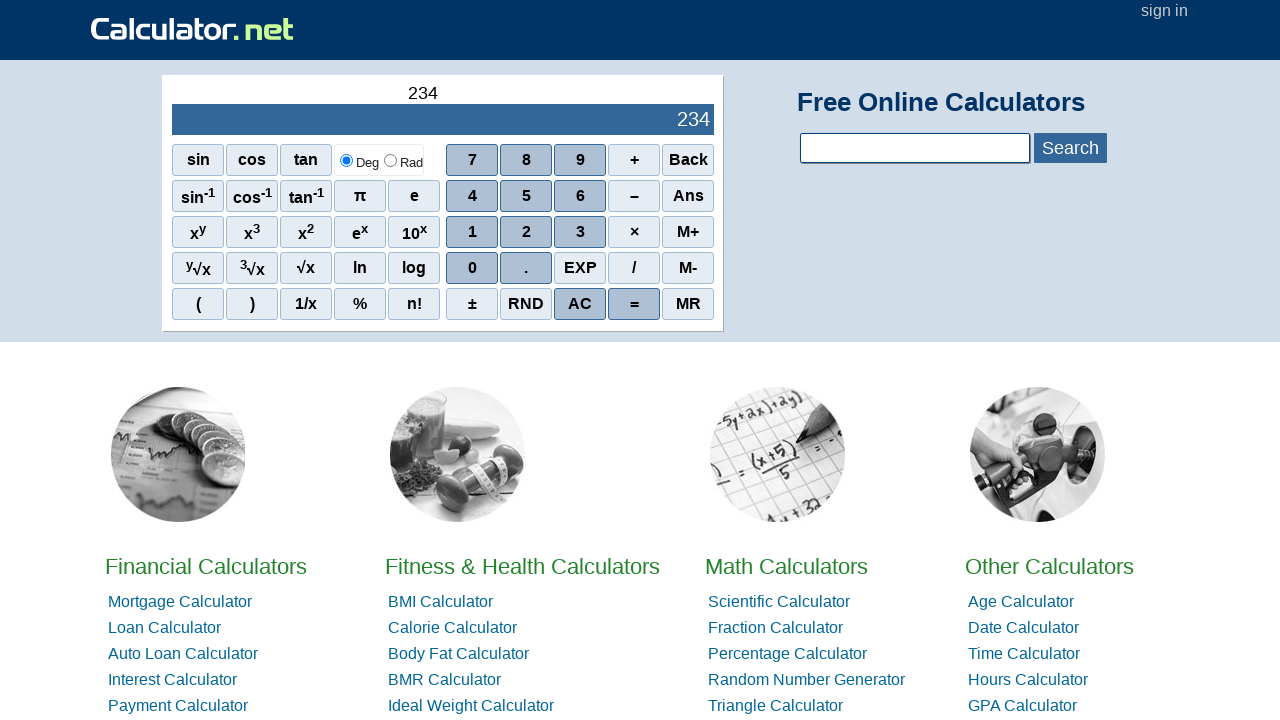

Clicked digit 8 at (526, 160) on xpath=//span[@onclick='r(8)']
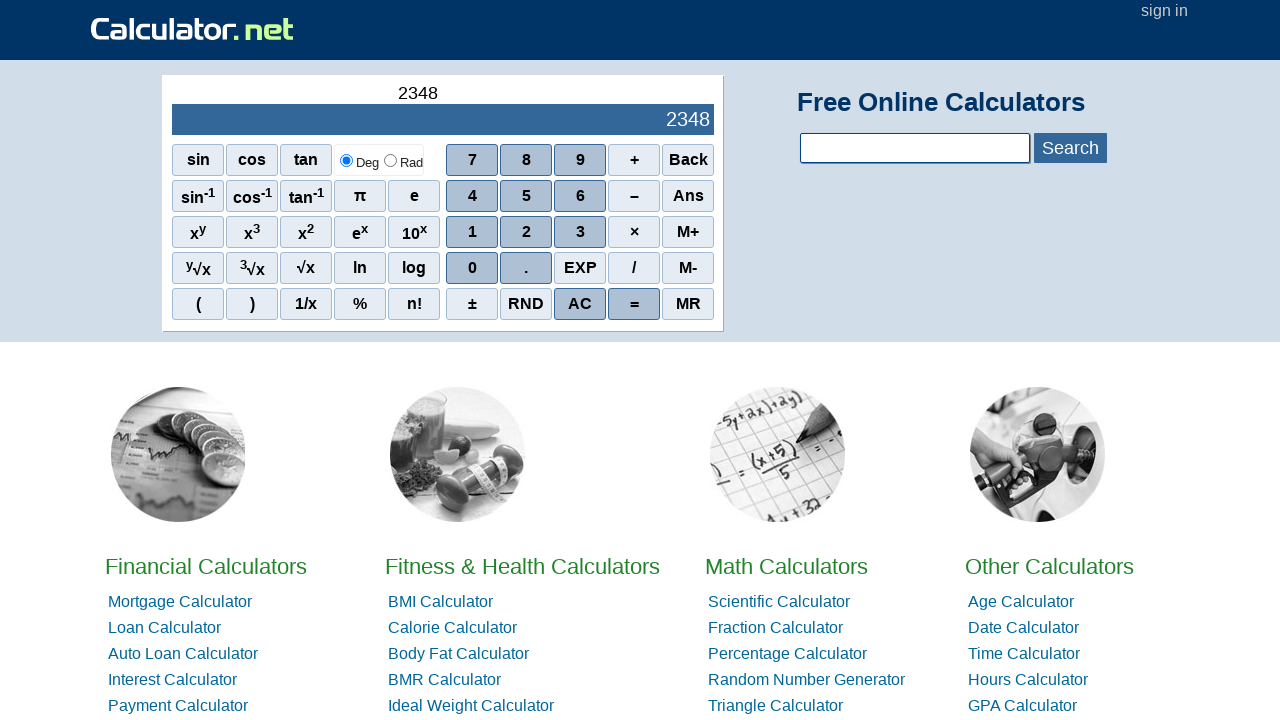

Clicked digit 2 at (526, 232) on xpath=//span[@onclick='r(2)']
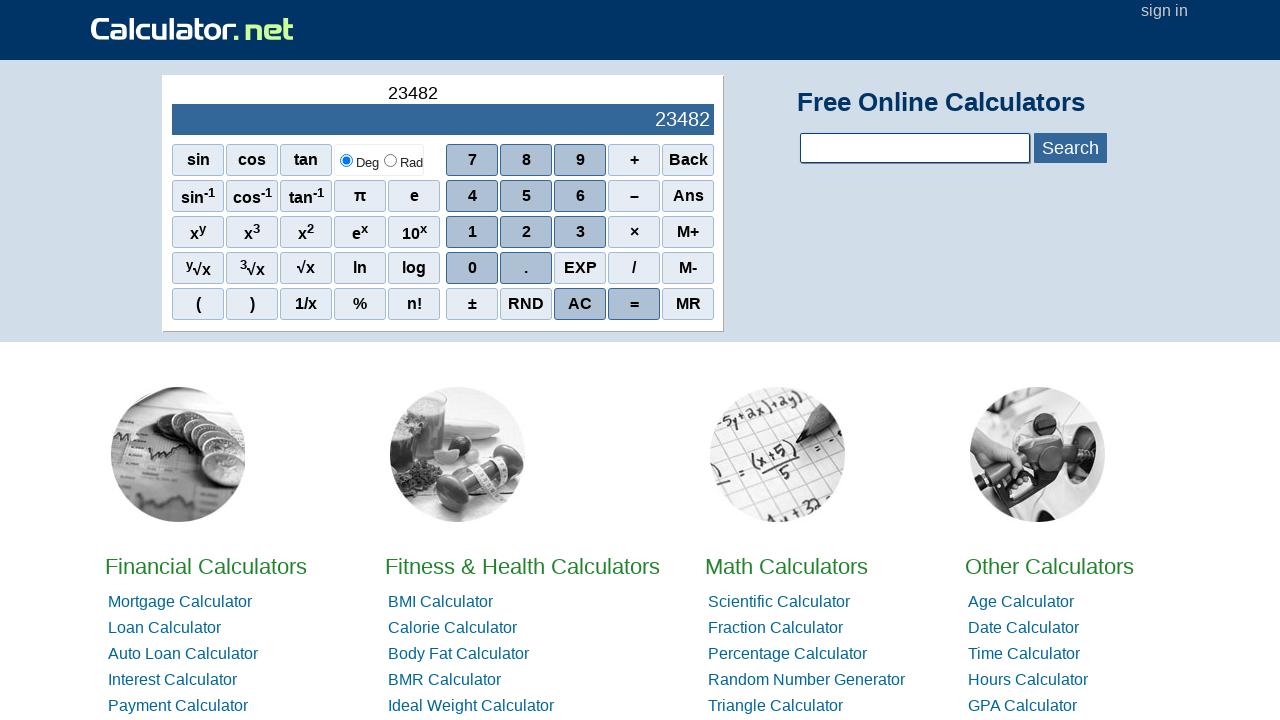

Clicked digit 3 at (580, 232) on xpath=//span[@onclick='r(3)']
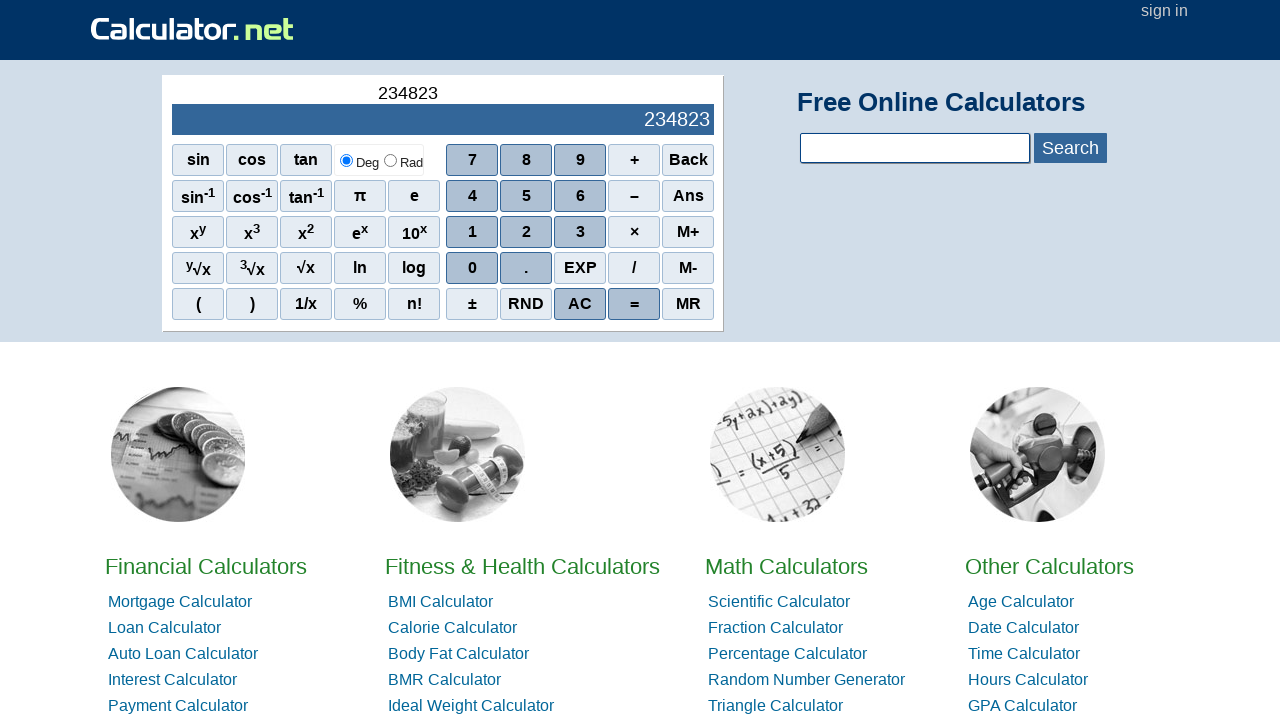

Clicked subtraction operator at (634, 196) on xpath=//*[@id="sciout"]/tbody/tr[2]/td[2]/div/div[2]/span[4]
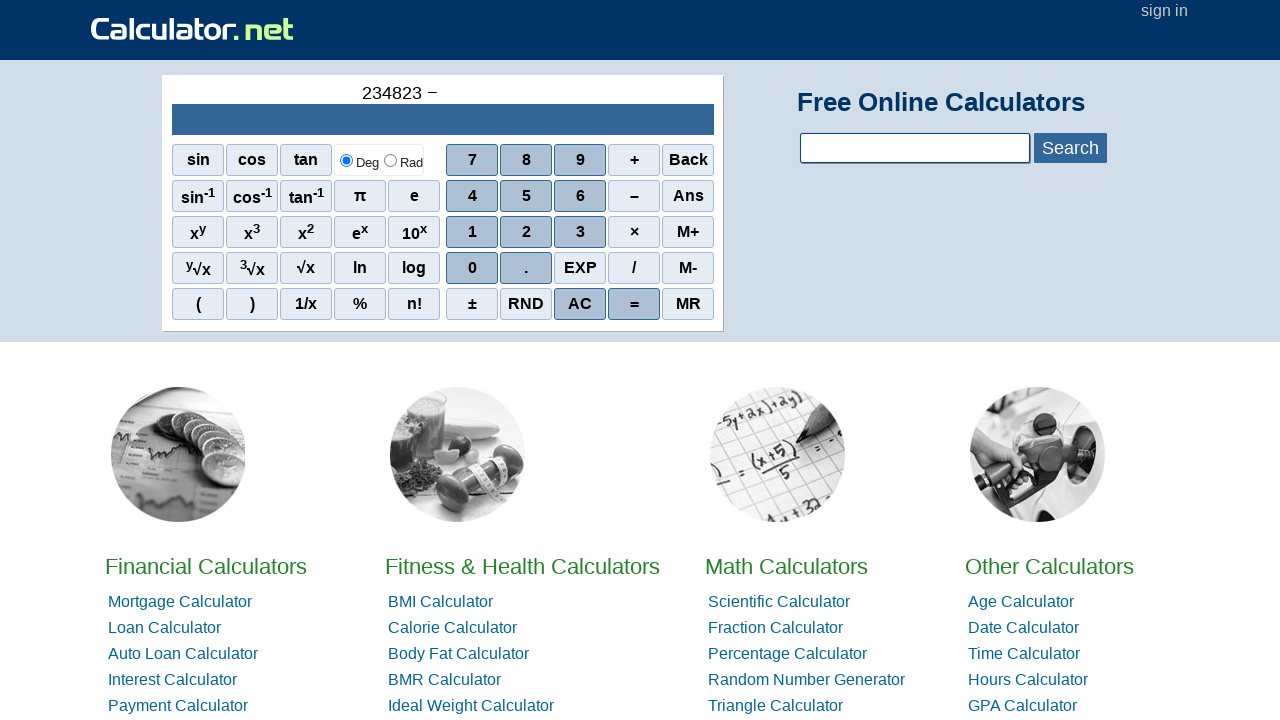

Clicked minus sign for negative number at (634, 196) on xpath=//*[@id="sciout"]/tbody/tr[2]/td[2]/div/div[2]/span[4]
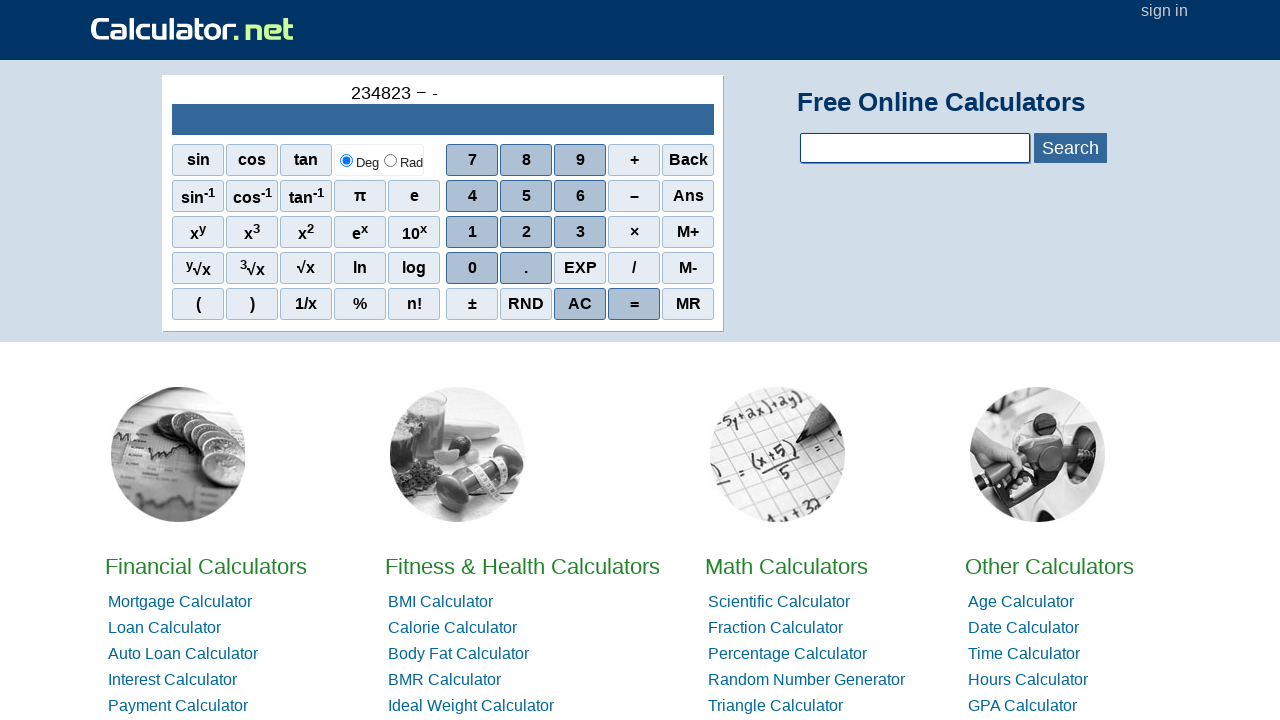

Clicked digit 2 at (526, 232) on xpath=//span[@onclick='r(2)']
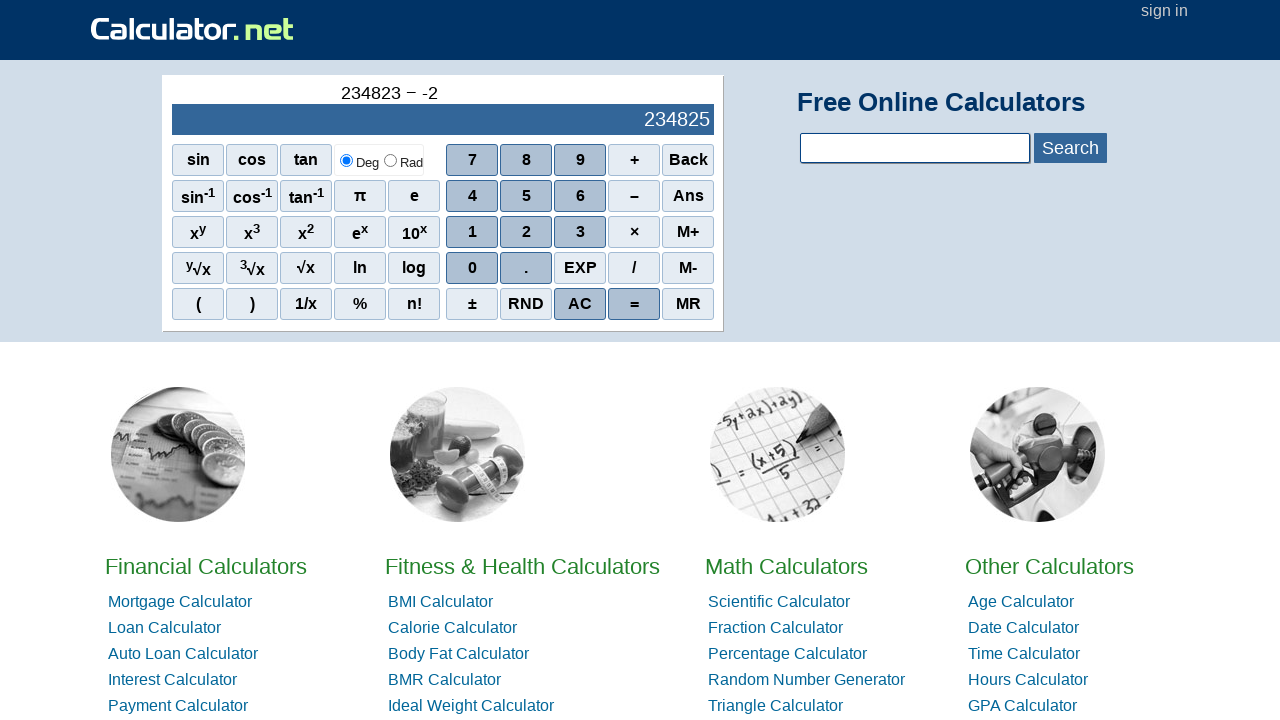

Clicked digit 3 at (580, 232) on xpath=//span[@onclick='r(3)']
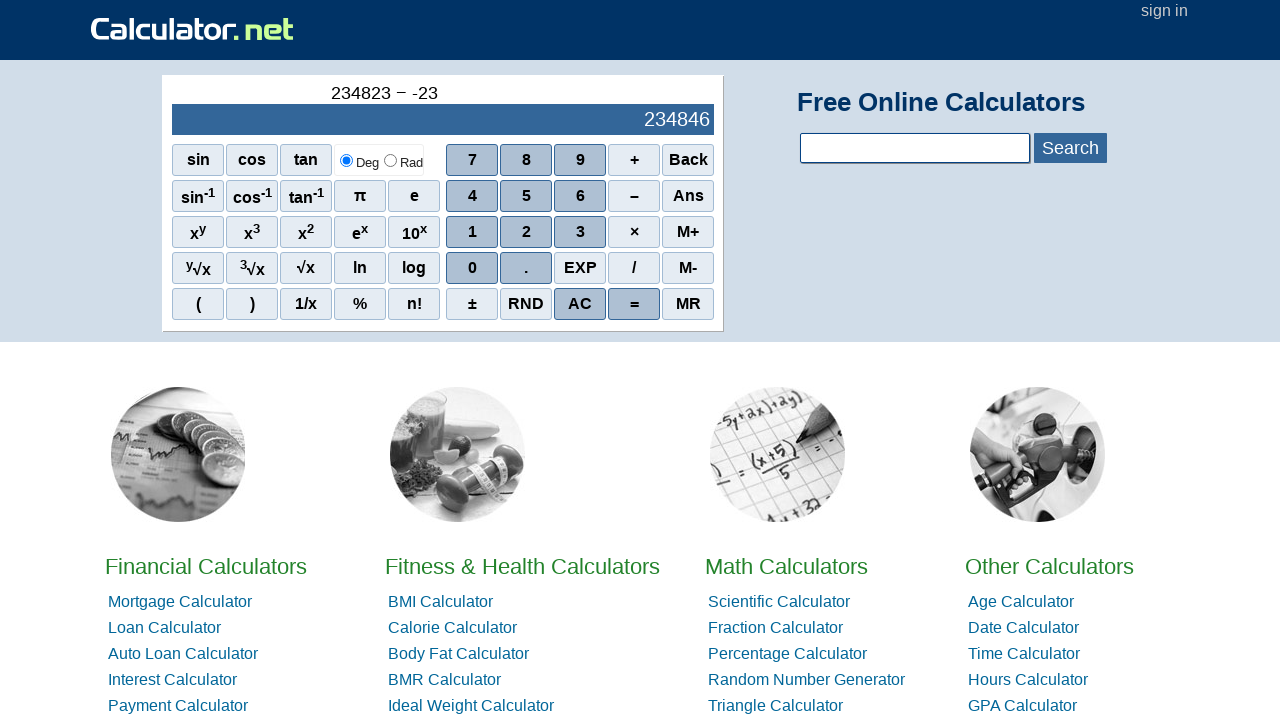

Clicked digit 0 at (472, 268) on xpath=//span[@onclick='r(0)']
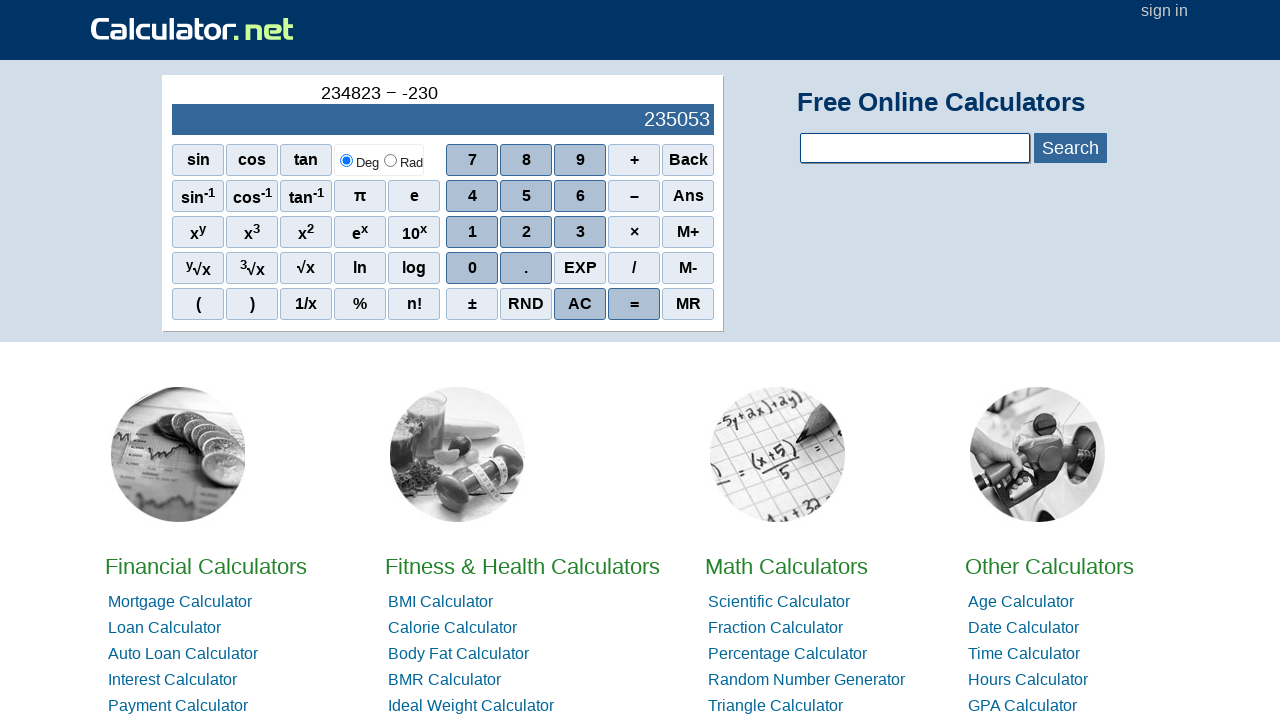

Clicked digit 9 at (580, 160) on xpath=//span[@onclick='r(9)']
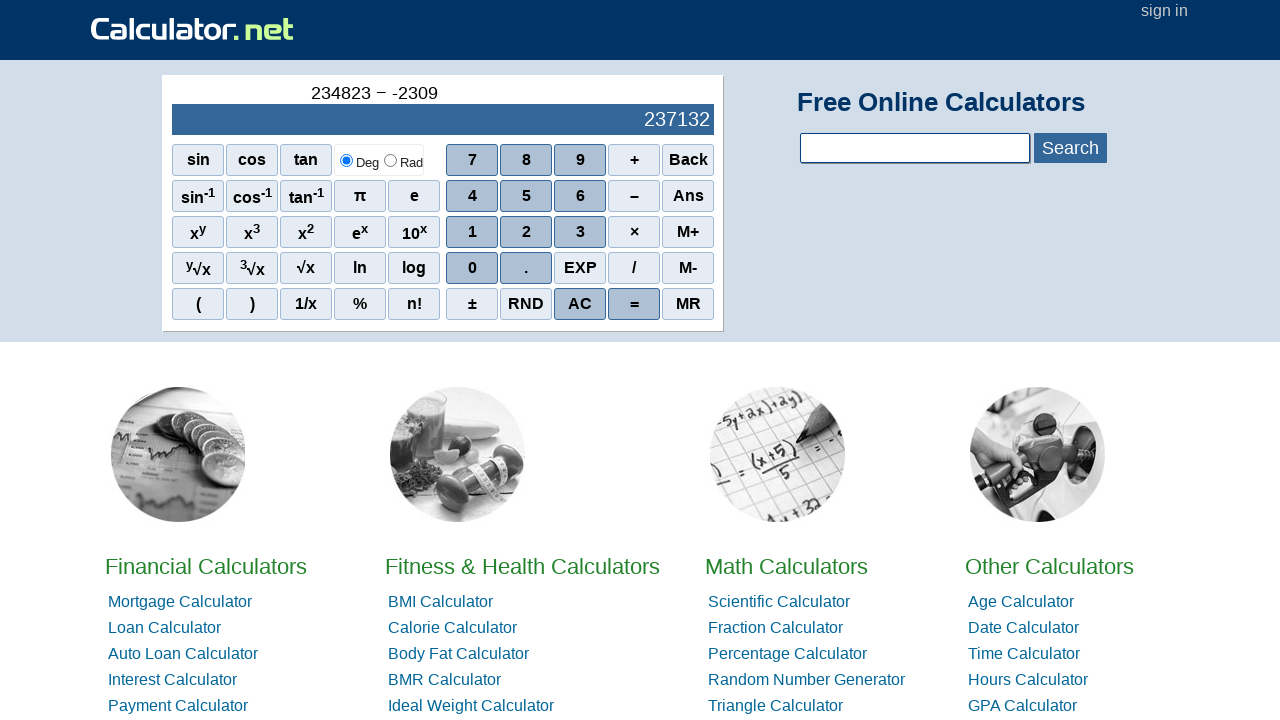

Clicked digit 4 at (472, 196) on xpath=//span[@onclick='r(4)']
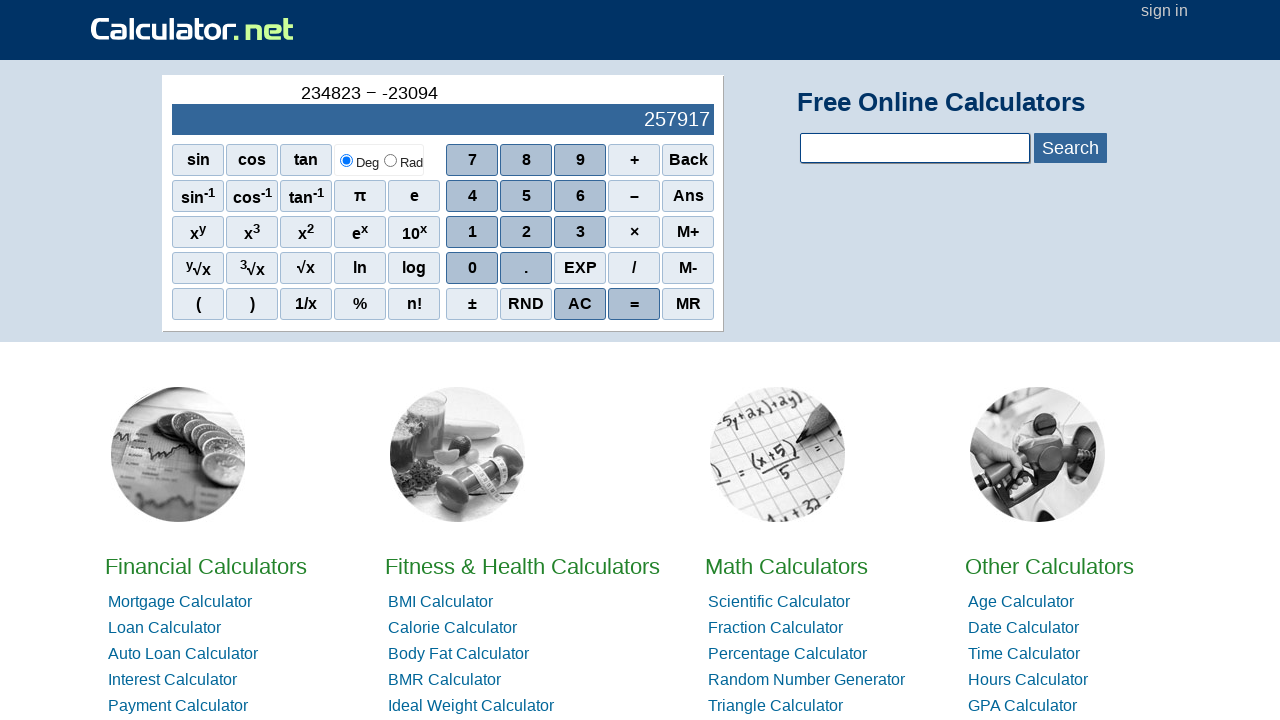

Clicked digit 8 at (526, 160) on xpath=//span[@onclick='r(8)']
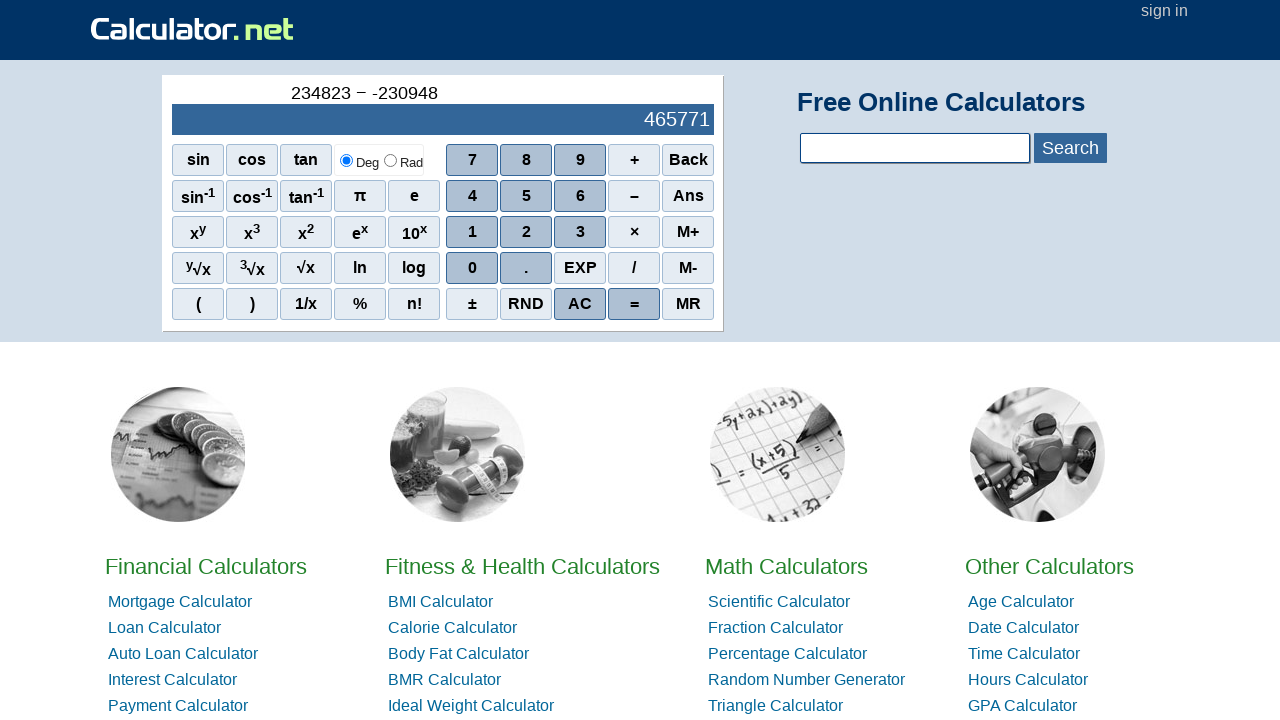

Clicked digit 2 at (526, 232) on xpath=//span[@onclick='r(2)']
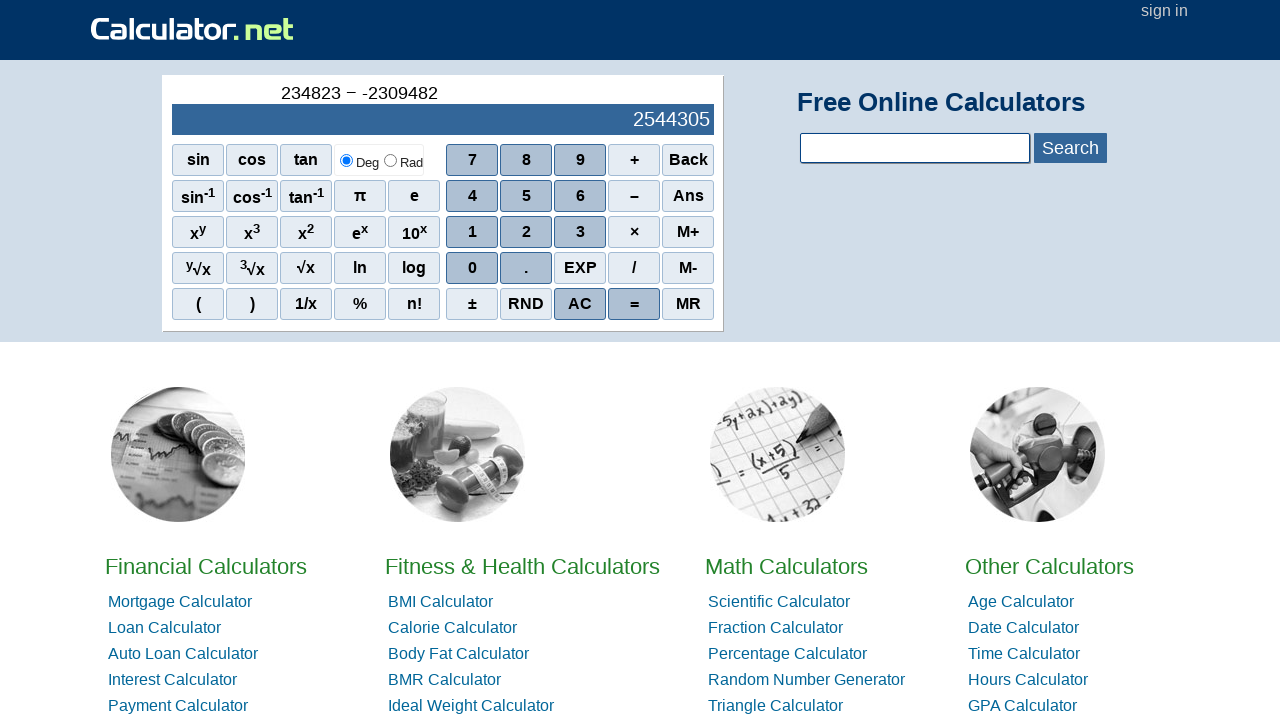

Clicked digit 3 to complete number -23094823 at (580, 232) on xpath=//span[@onclick='r(3)']
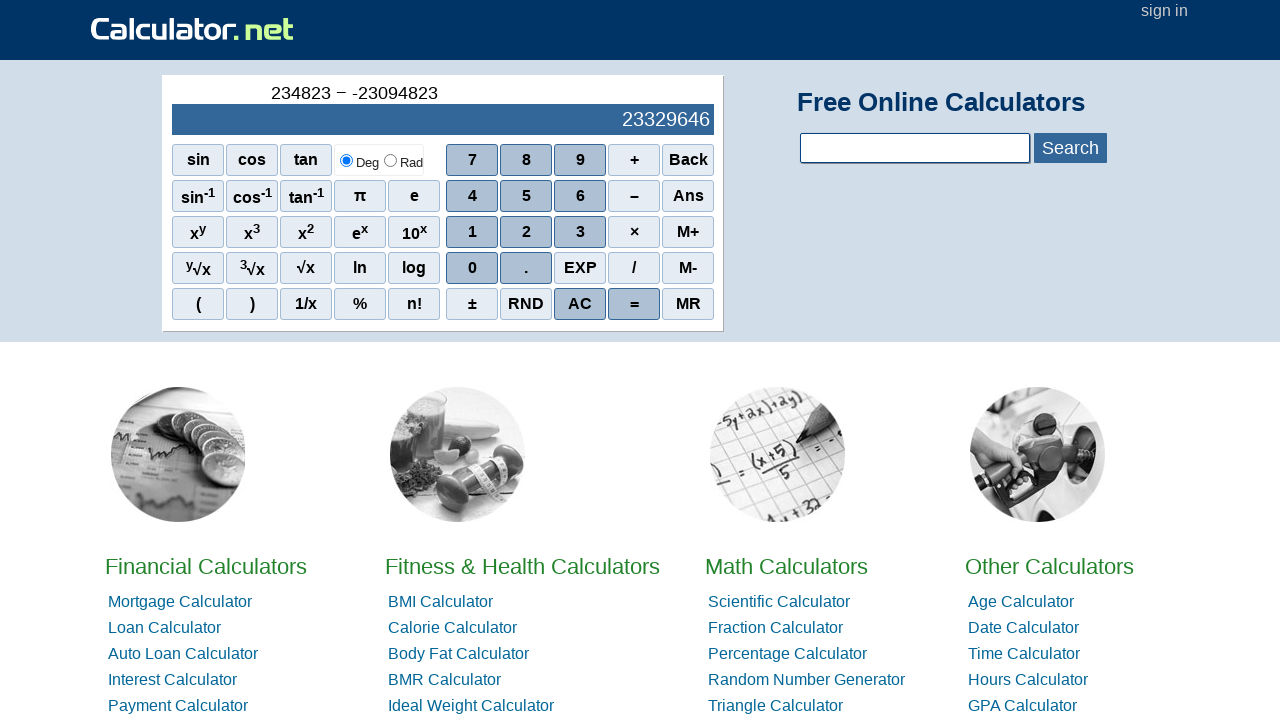

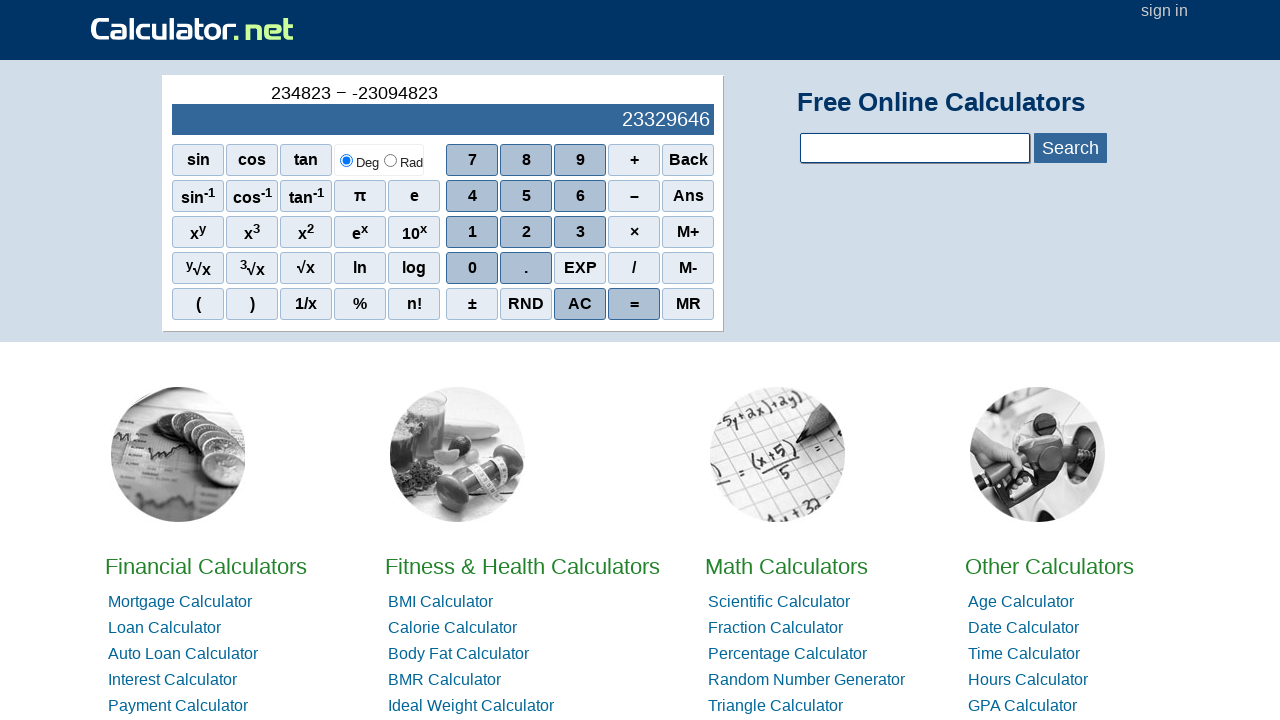